Tests keyboard key press functionality by navigating to key presses page and sending keyboard input

Starting URL: https://the-internet.herokuapp.com/

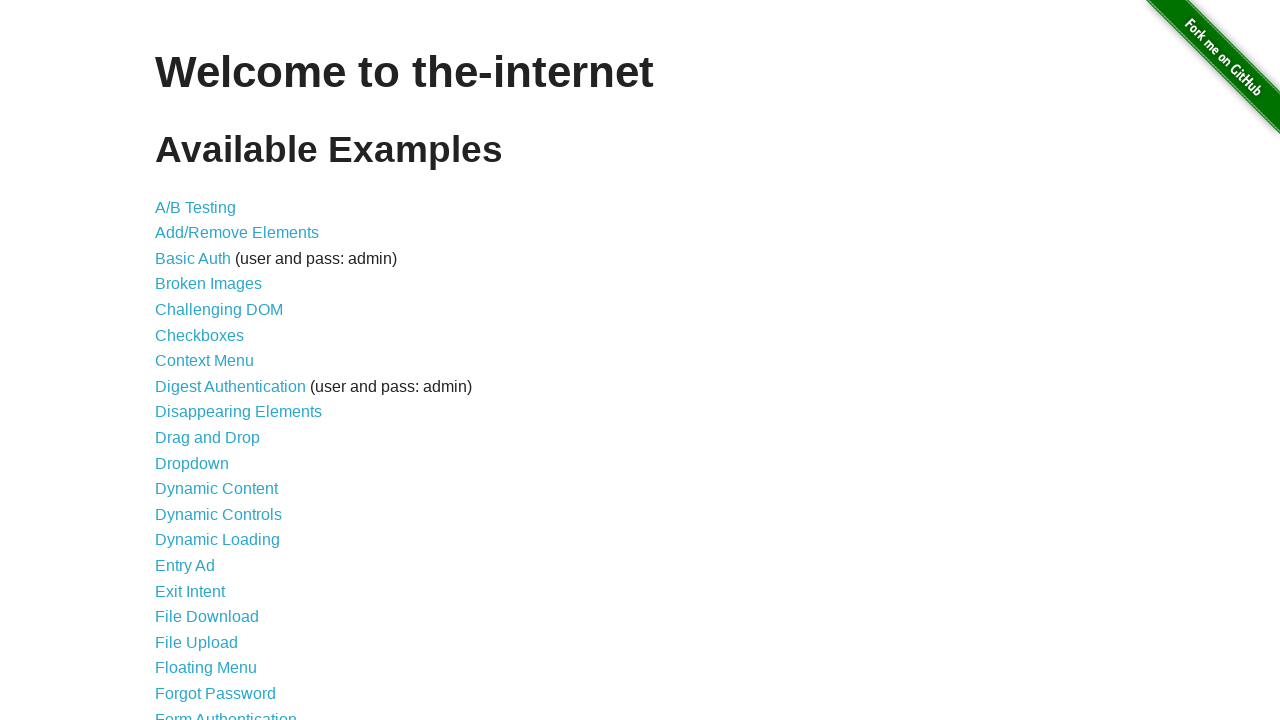

Clicked on Key Presses link at (200, 360) on a[href='/key_presses']
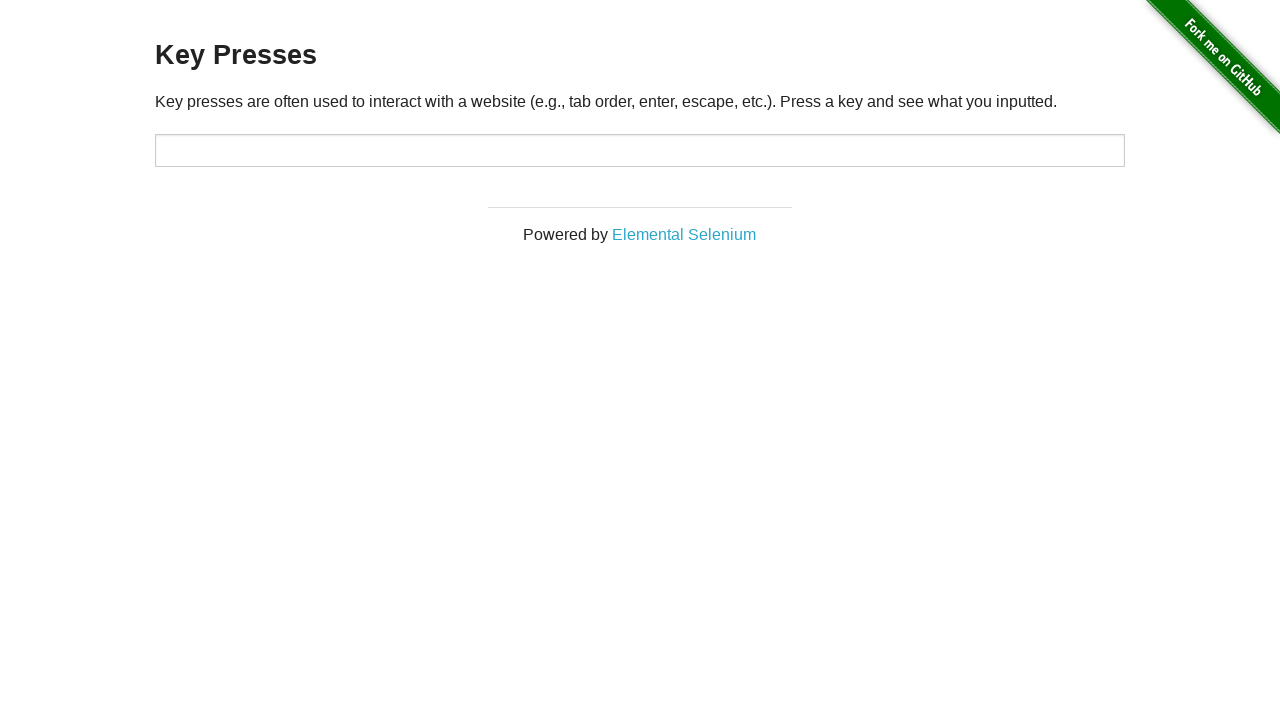

Key presses page loaded and target element appeared
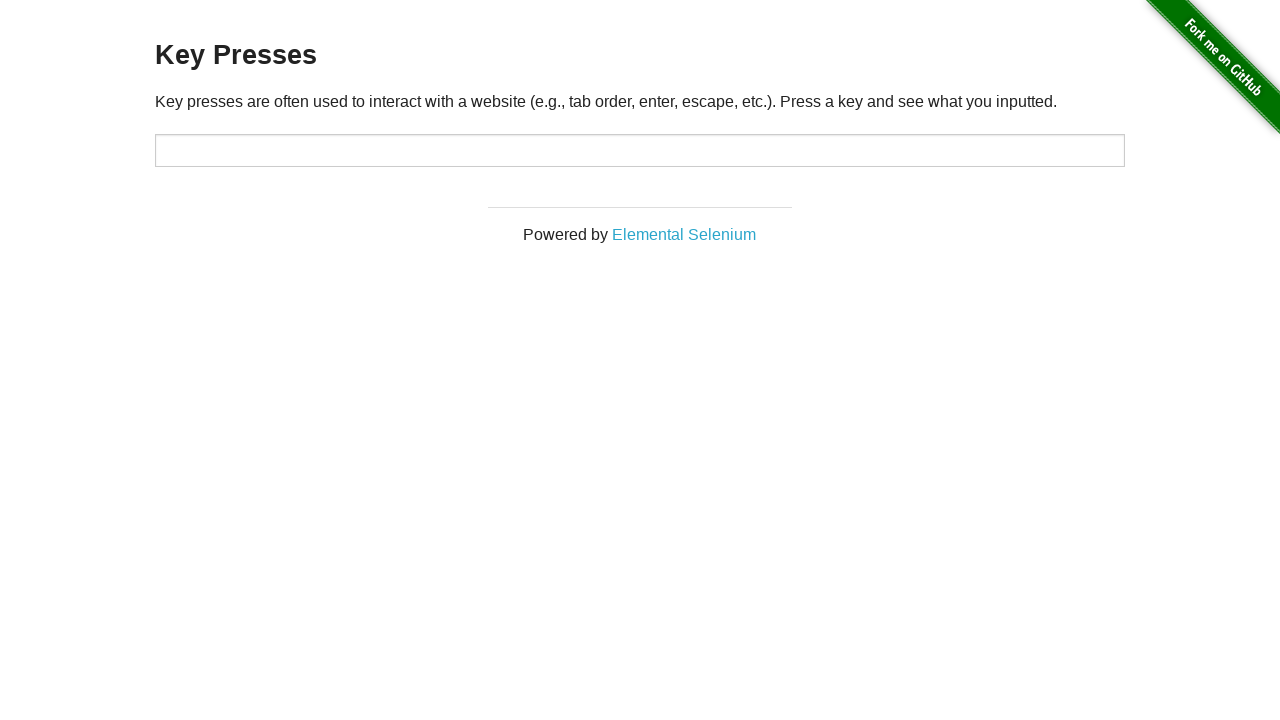

Pressed Enter key
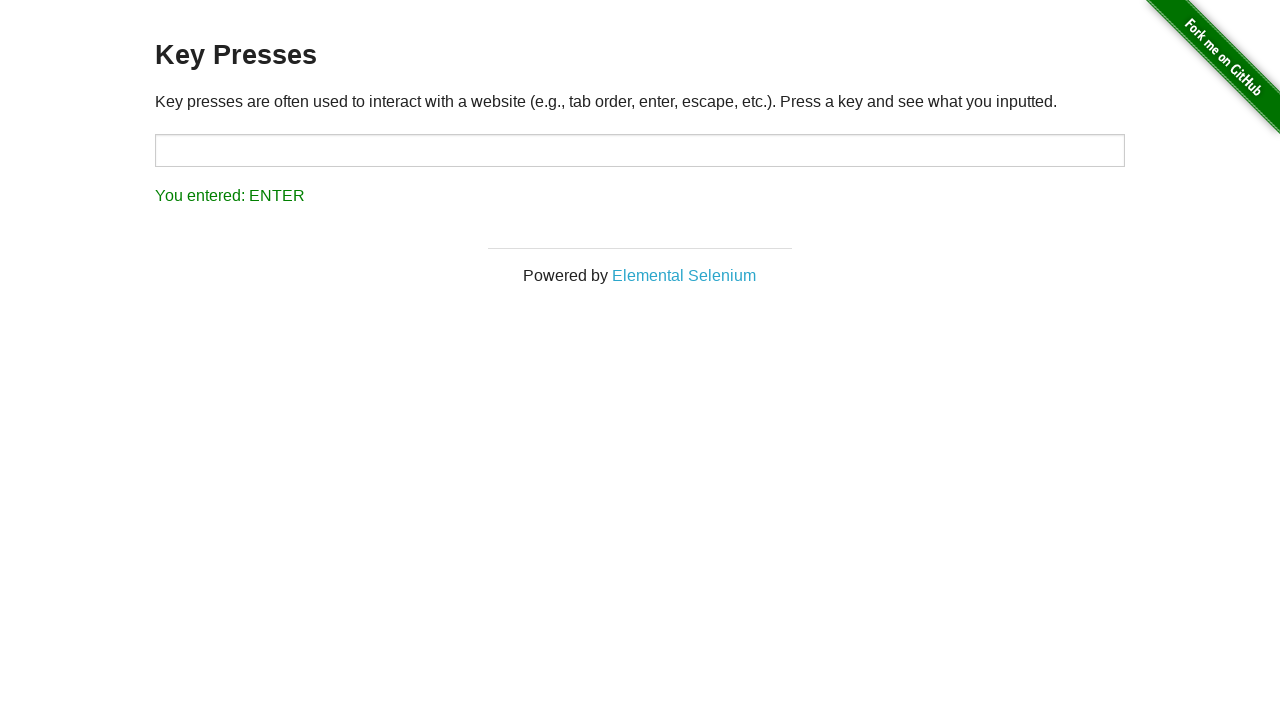

Result element appeared showing the key press was registered
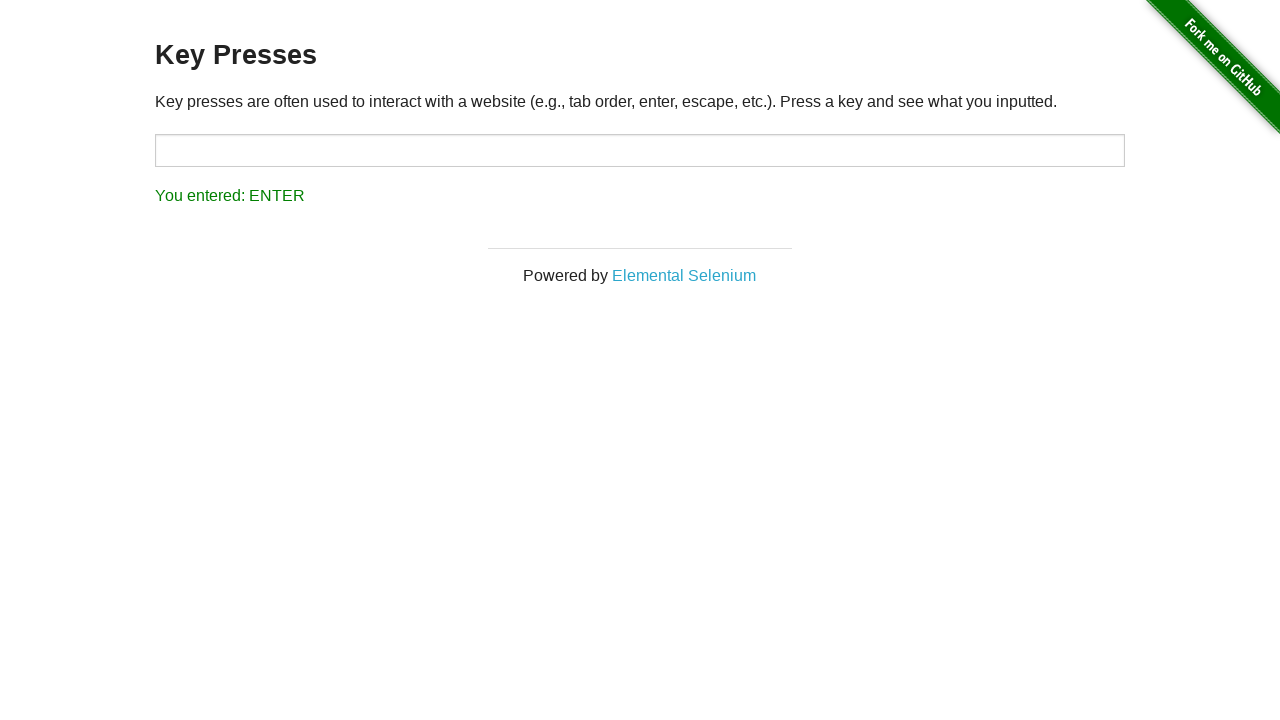

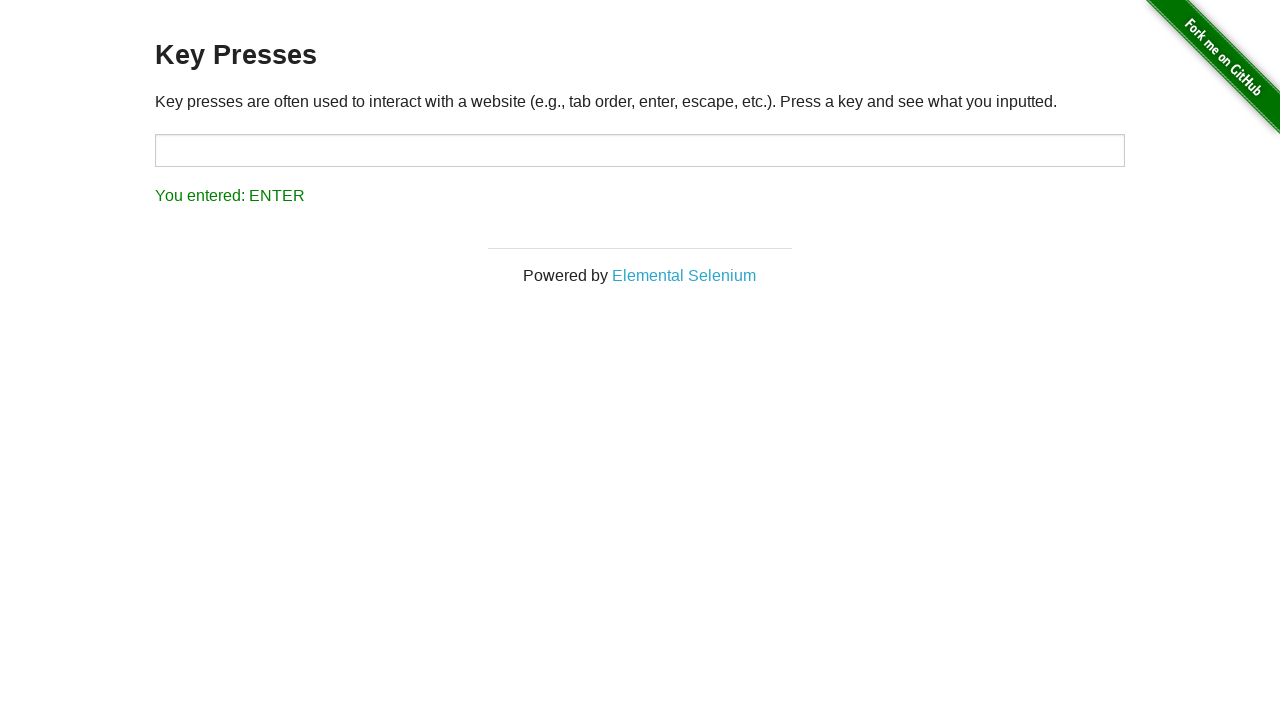